Tests double-click functionality on W3Schools TryIt editor by switching to the iframe, clearing and filling a text field, then double-clicking a copy button

Starting URL: https://www.w3schools.com/tags/tryit.asp?filename=tryhtml5_ev_ondblclick3

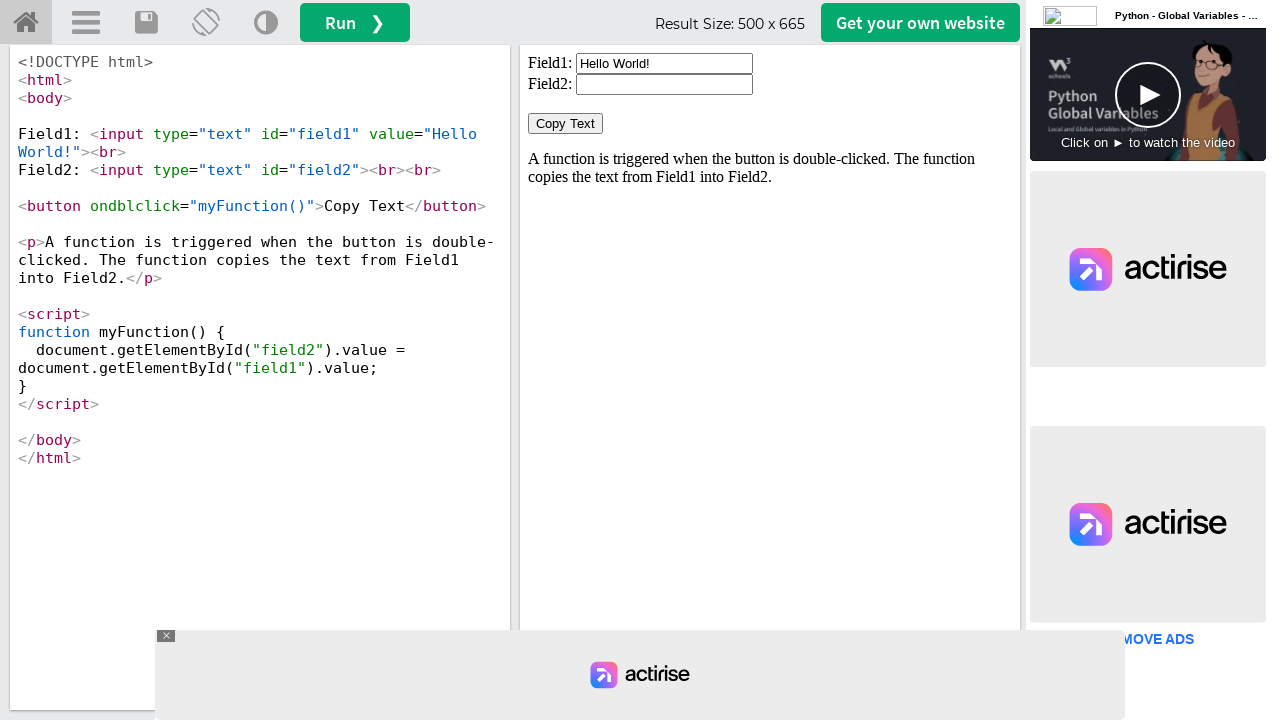

Located iframe with id 'iframeResult'
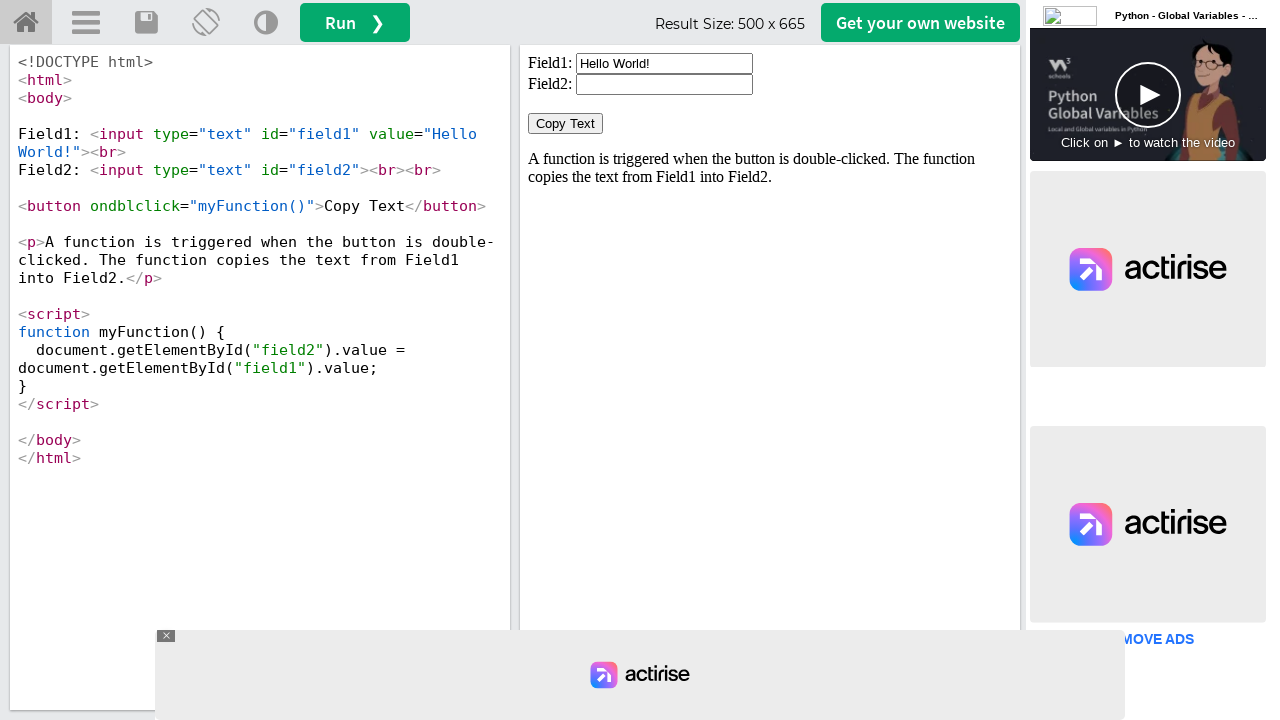

Cleared the text field with id 'field1' on #iframeResult >> internal:control=enter-frame >> #field1
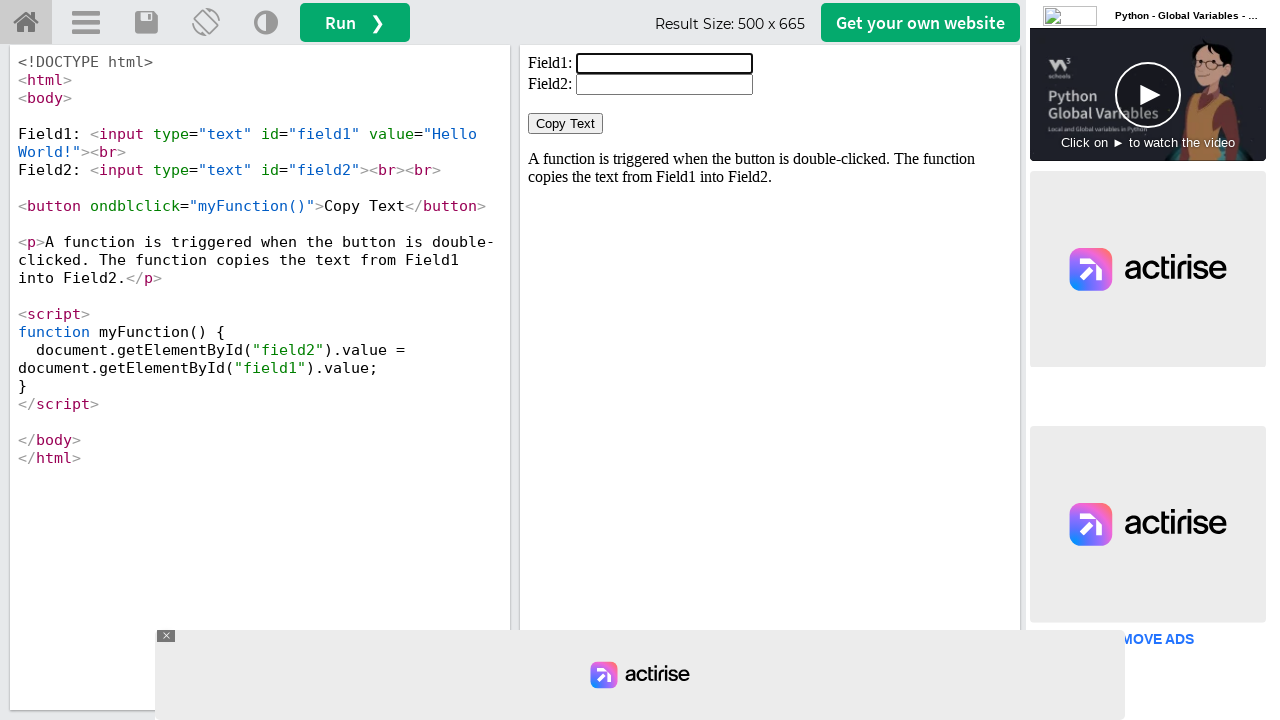

Filled text field with 'soni' on #iframeResult >> internal:control=enter-frame >> #field1
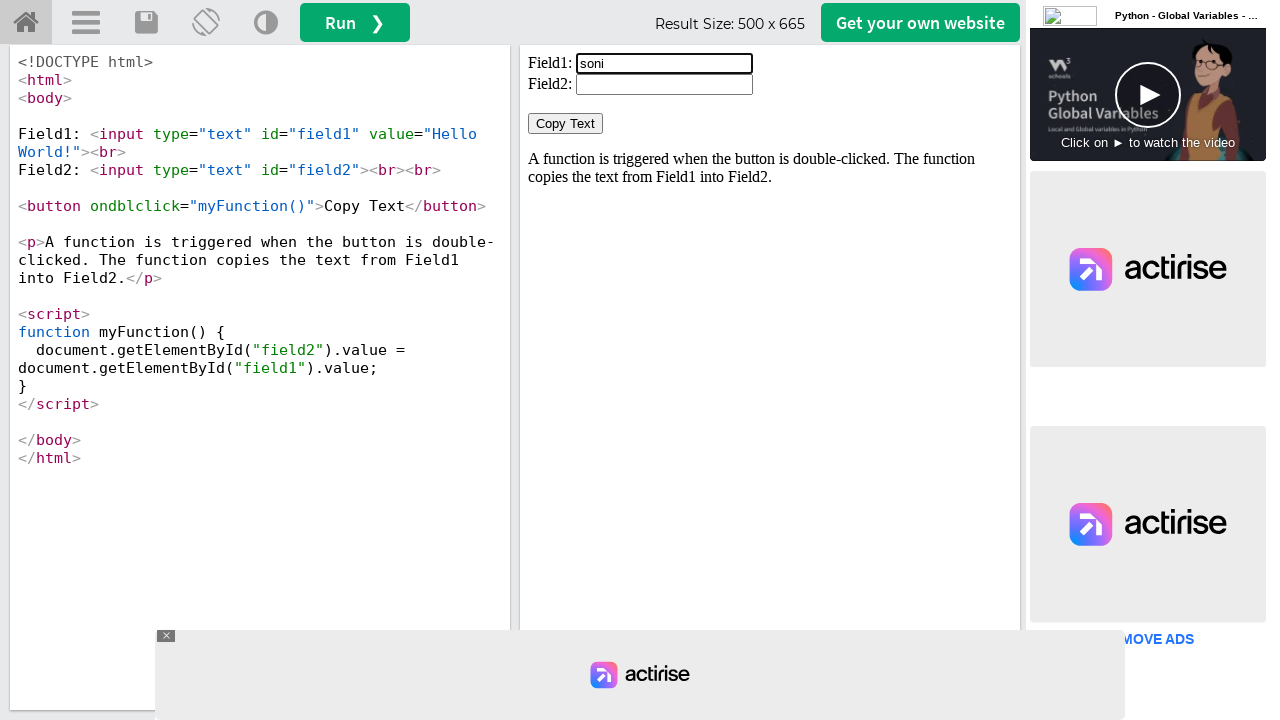

Double-clicked the copy button at (566, 124) on #iframeResult >> internal:control=enter-frame >> body > button
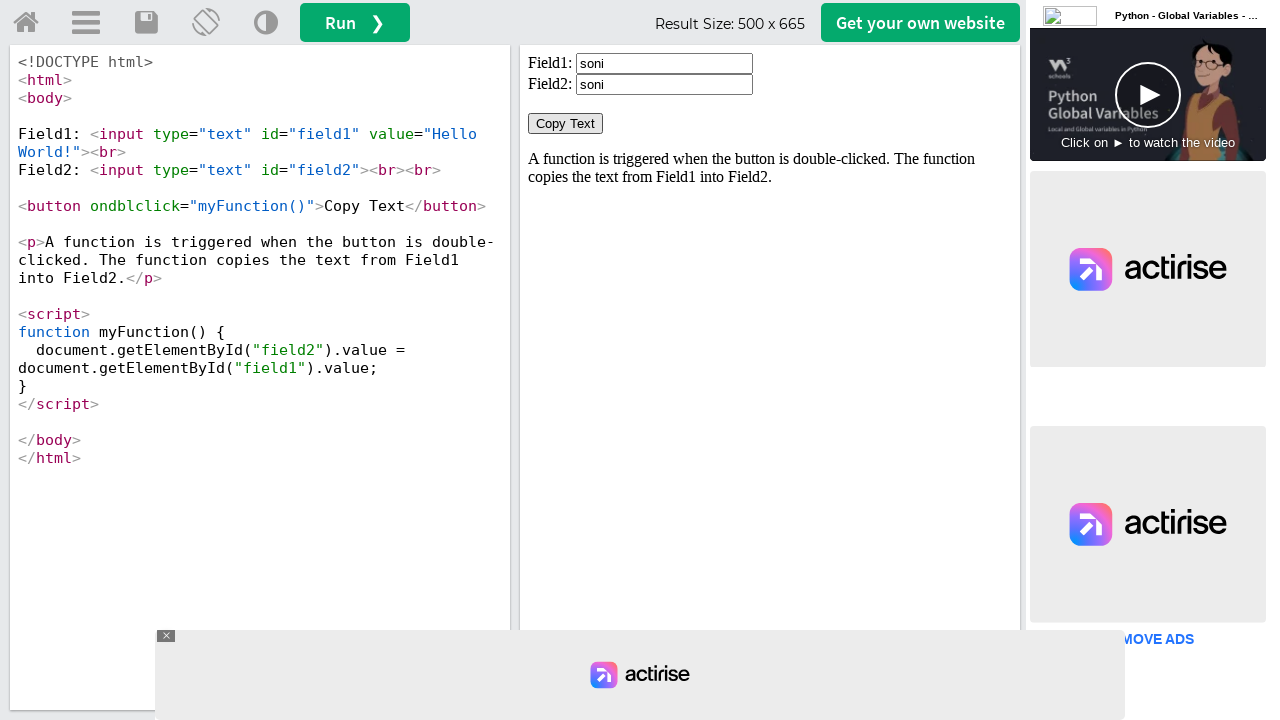

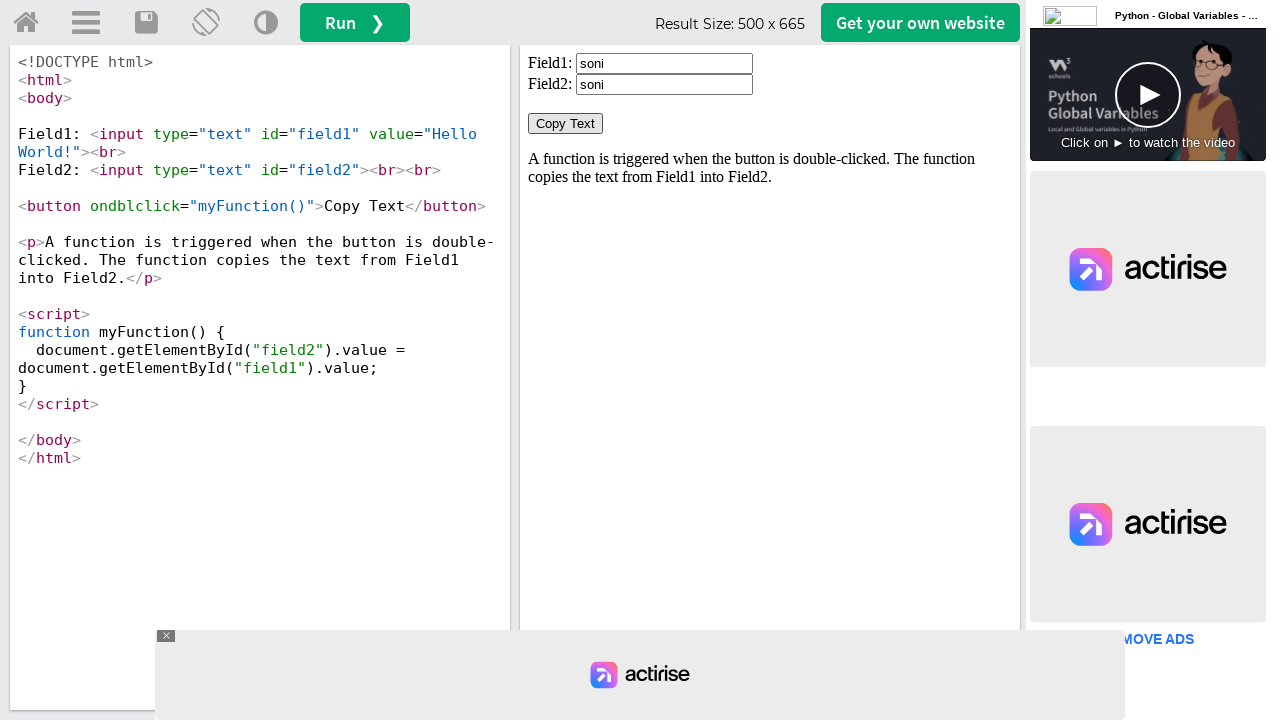